Tests drag and drop functionality by dragging element A to zone B and verifying that the elements swap positions (A appears in B's zone and B appears in A's zone).

Starting URL: https://the-internet.herokuapp.com/drag_and_drop

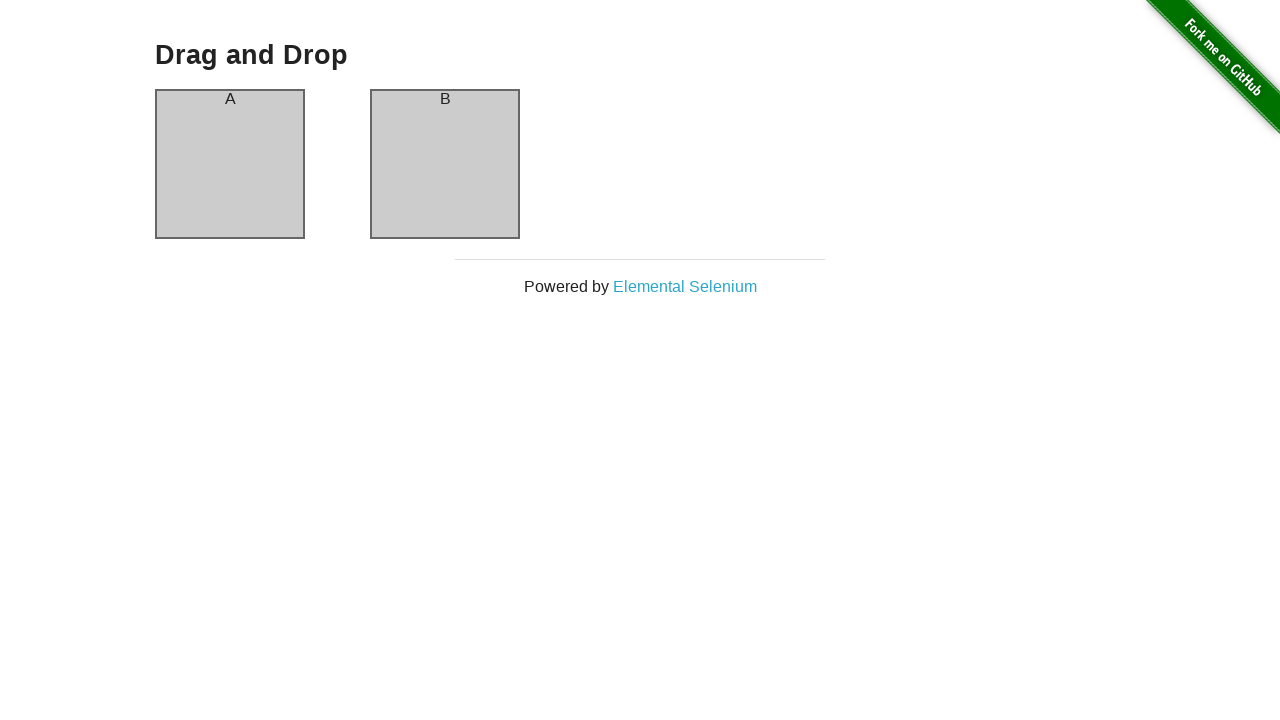

Waited for column A element to be visible
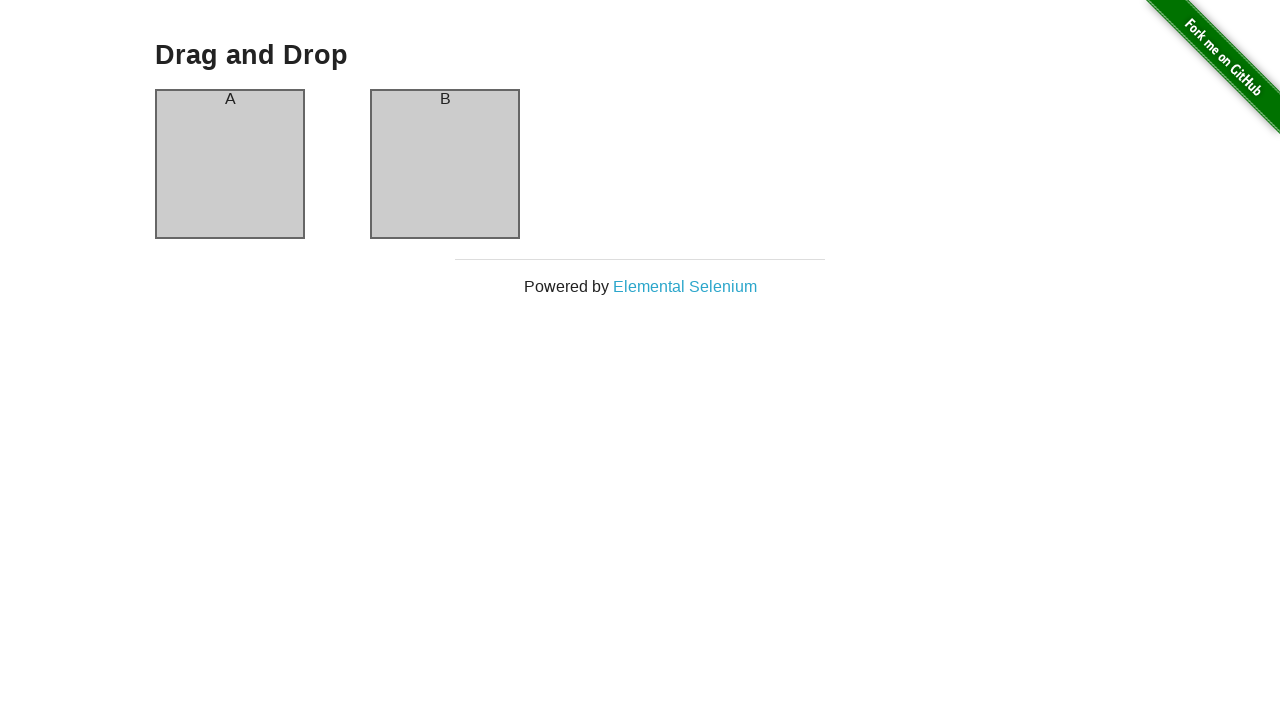

Waited for column B element to be visible
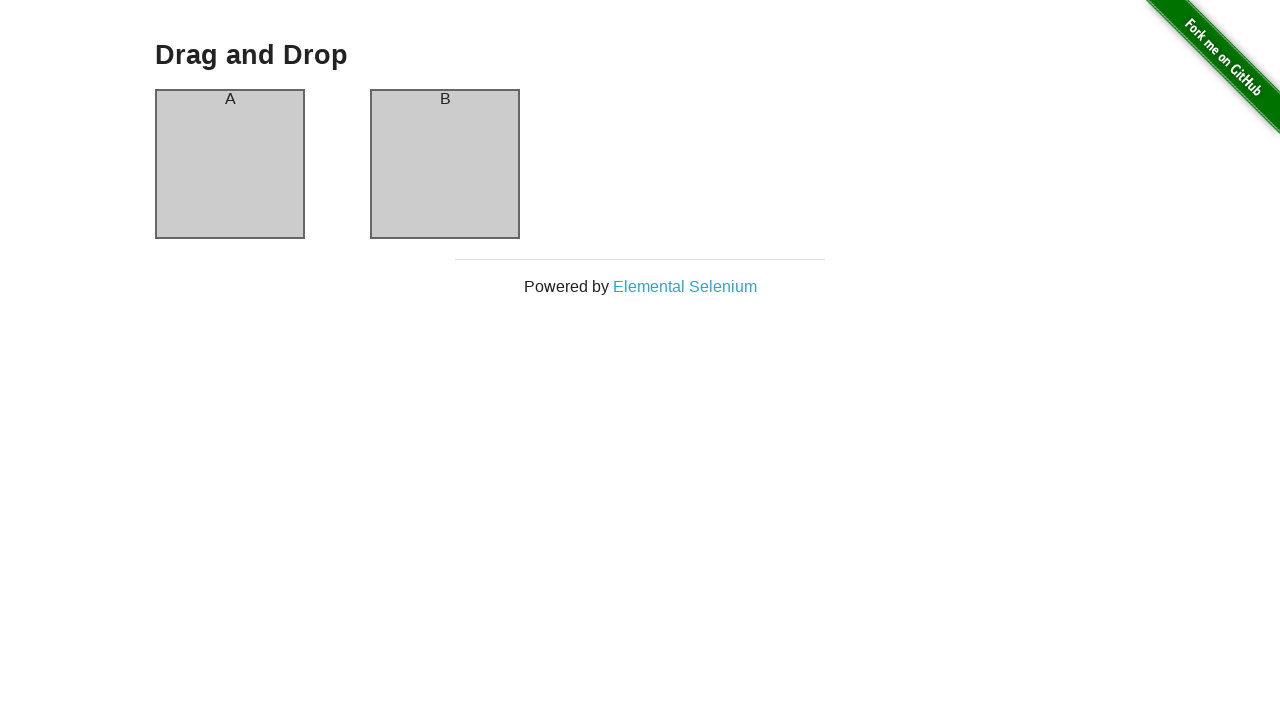

Dragged column A to column B location at (445, 164)
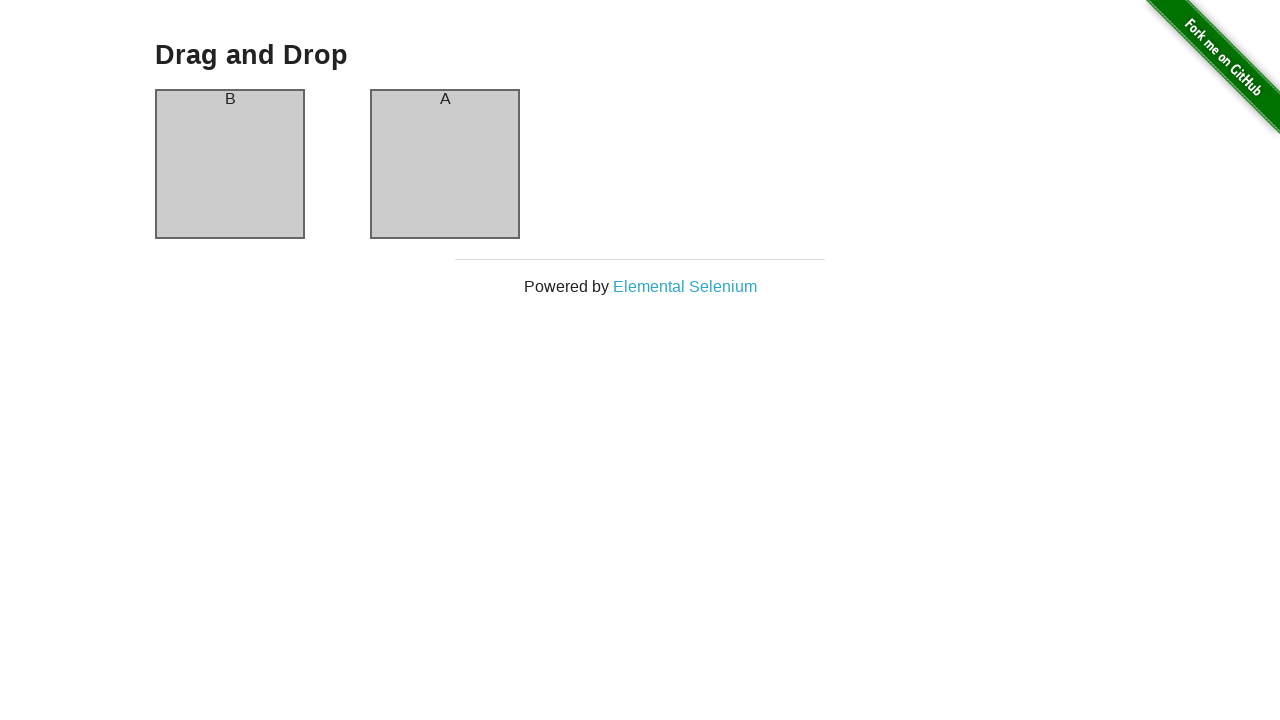

Retrieved text content from column B header
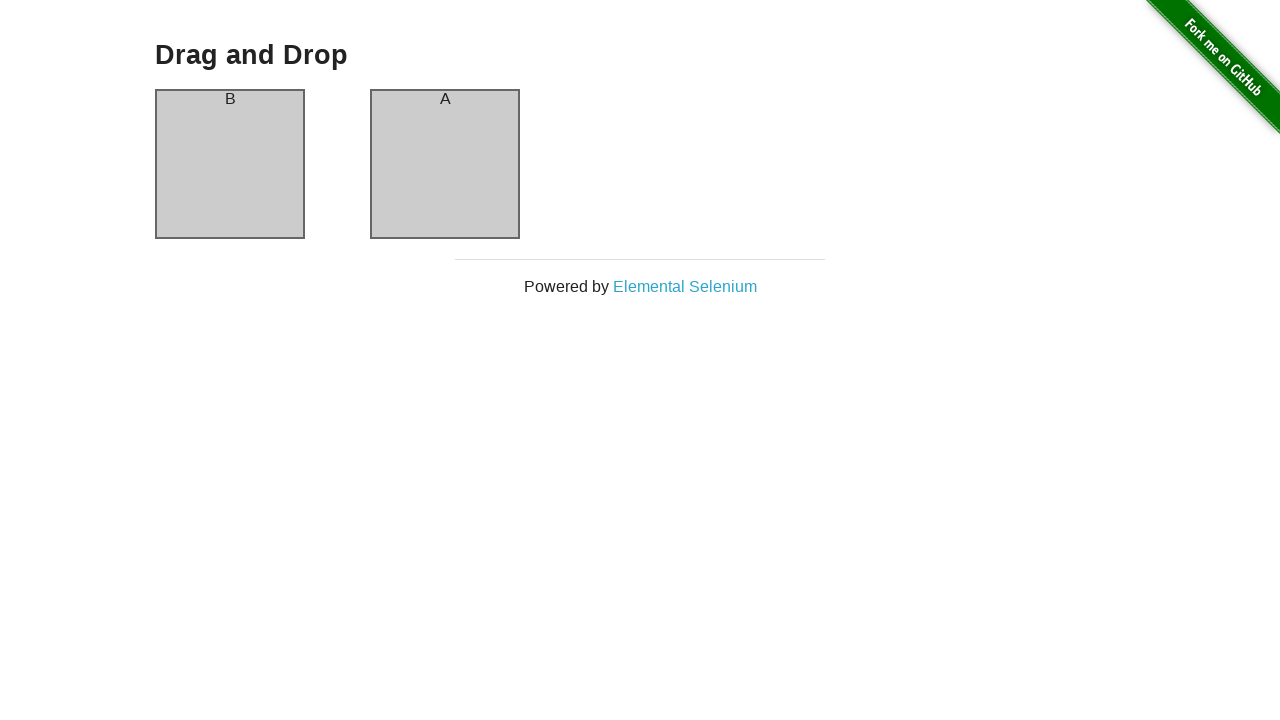

Verified that column B header now contains 'A' after drag and drop
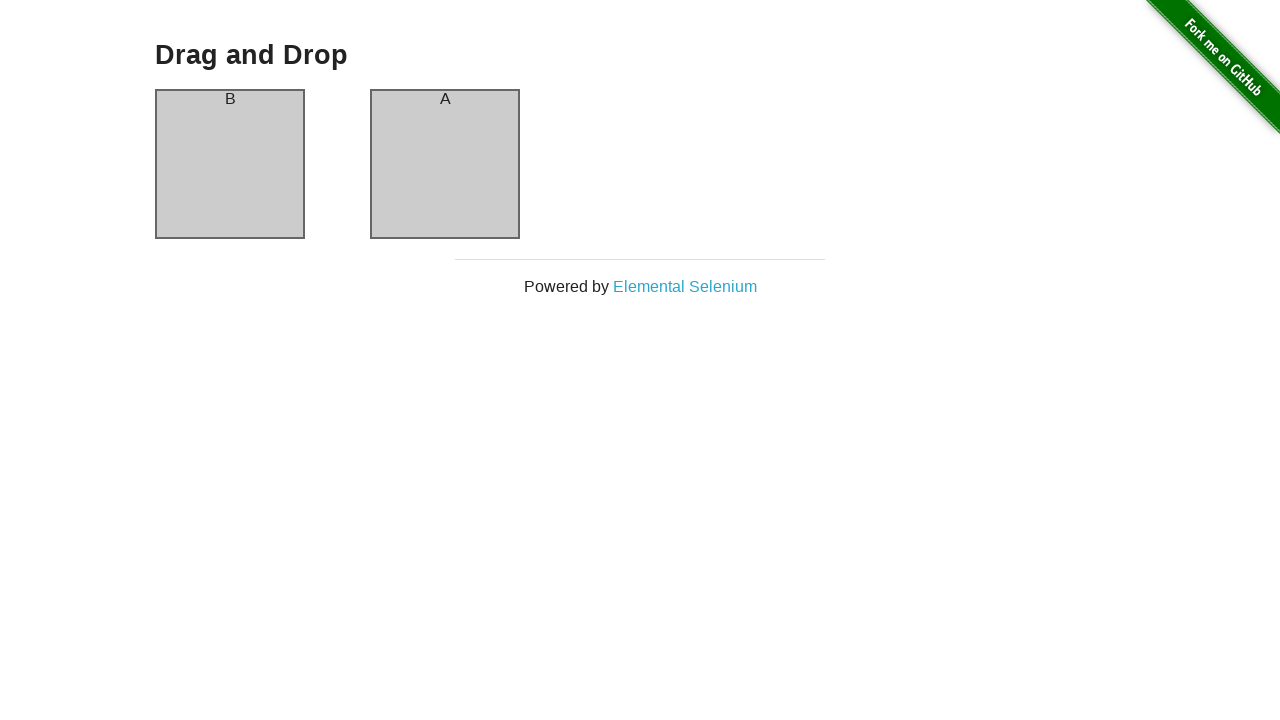

Retrieved text content from column A header
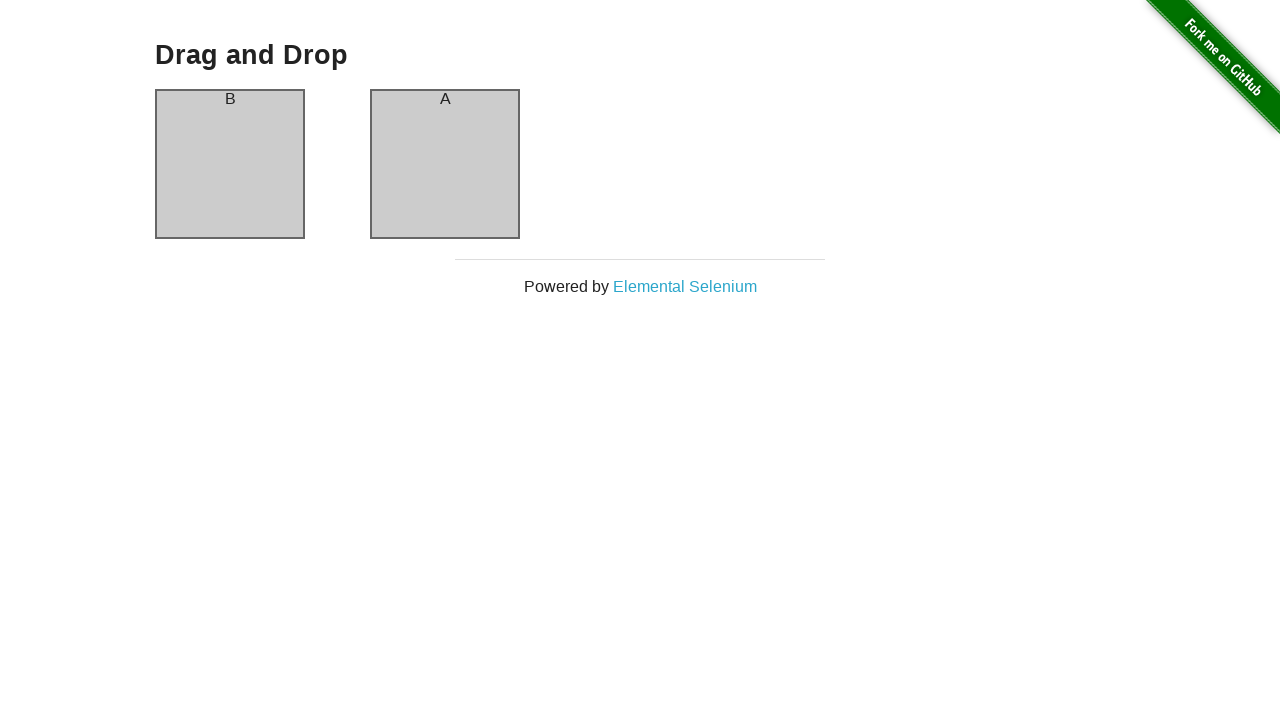

Verified that column A header now contains 'B' after drag and drop
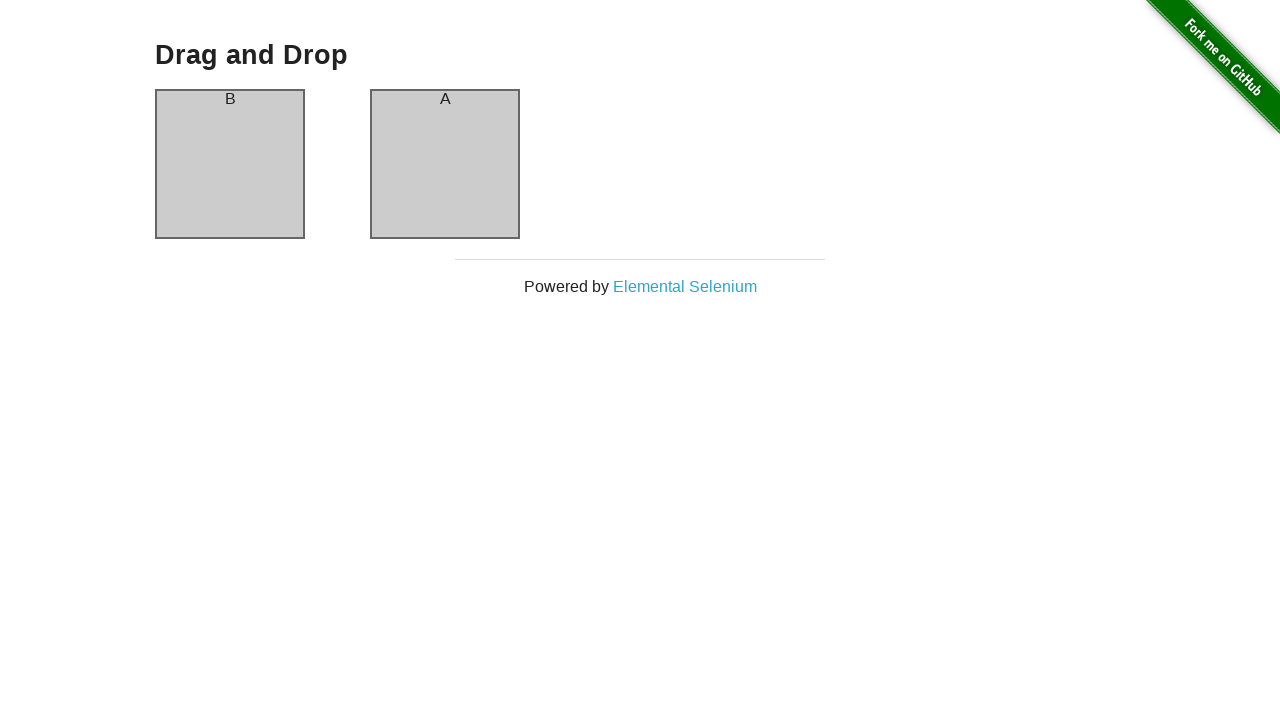

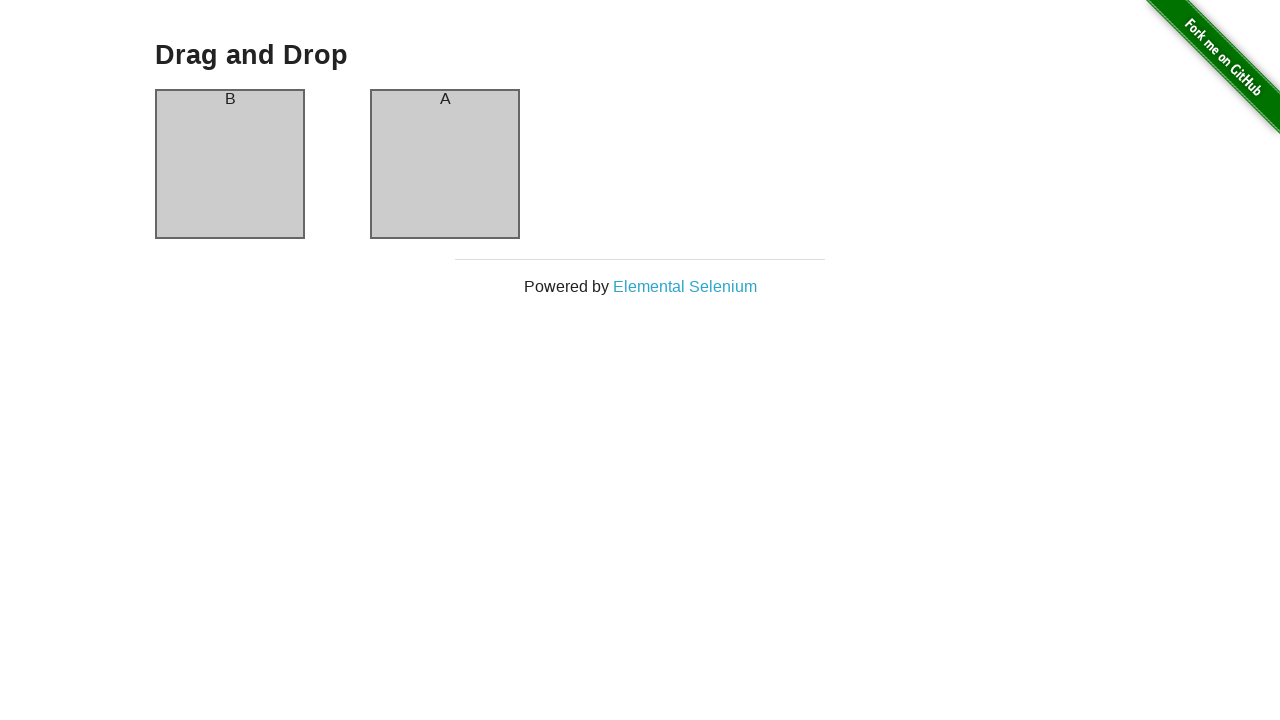